Tests radio button functionality by clicking a hockey radio button and verifying it becomes selected

Starting URL: https://practice.cydeo.com/radio_buttons

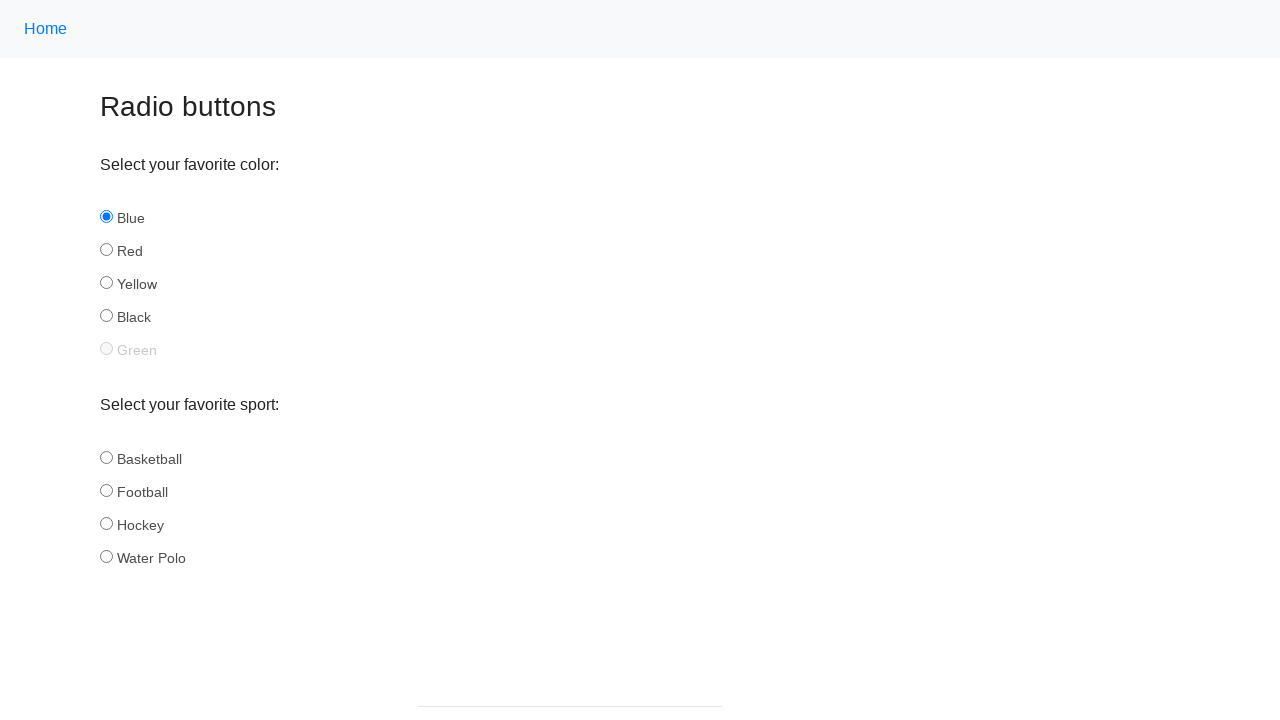

Located hockey radio button element
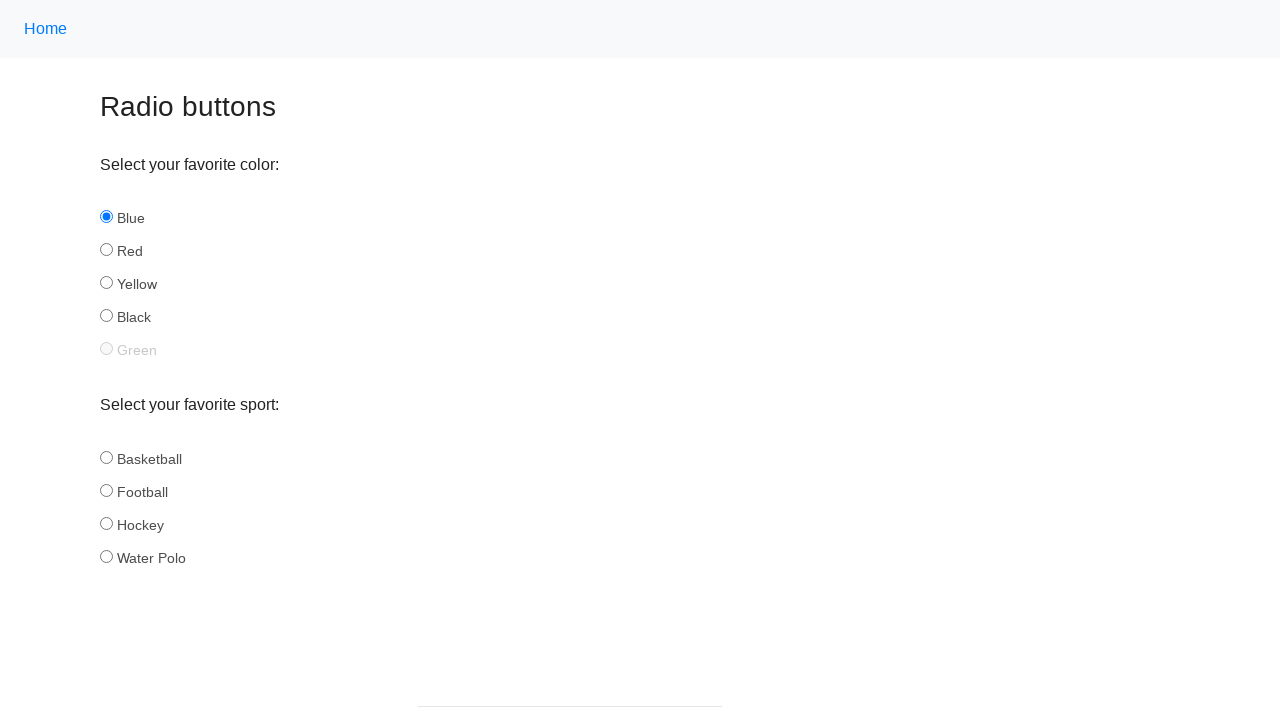

Verified hockey button is not selected initially
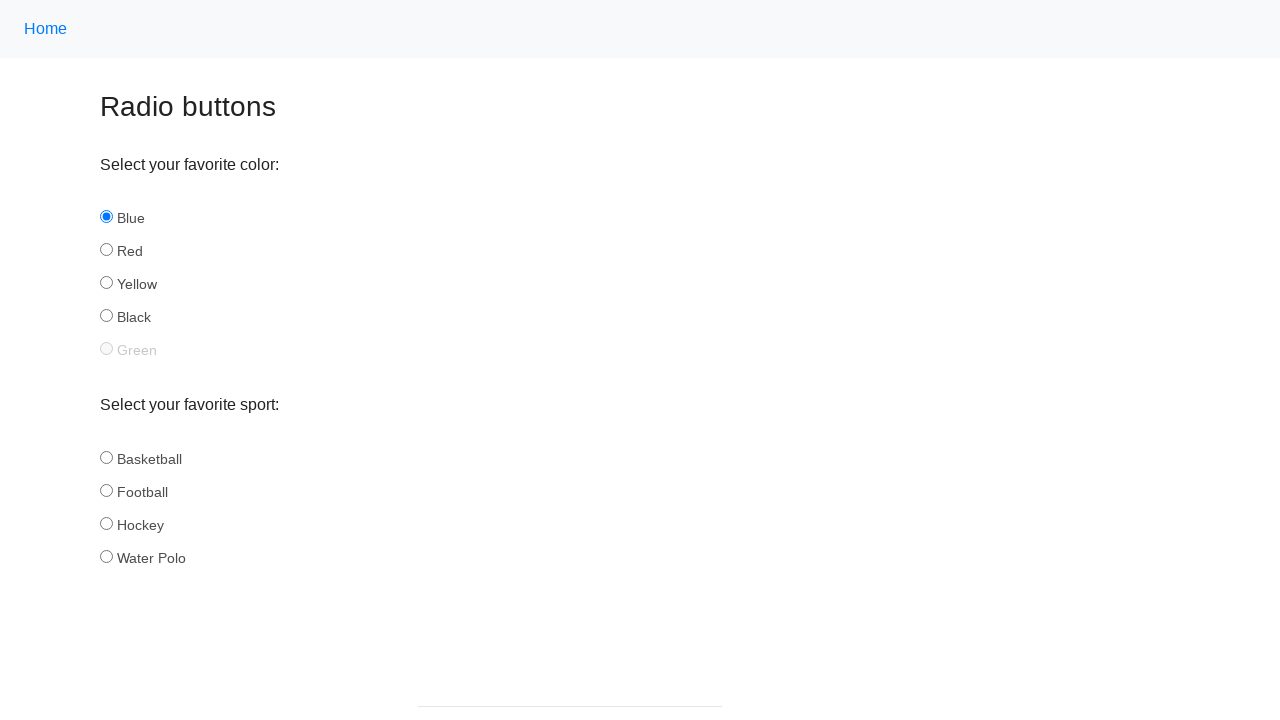

Clicked the hockey radio button at (106, 523) on input#hockey
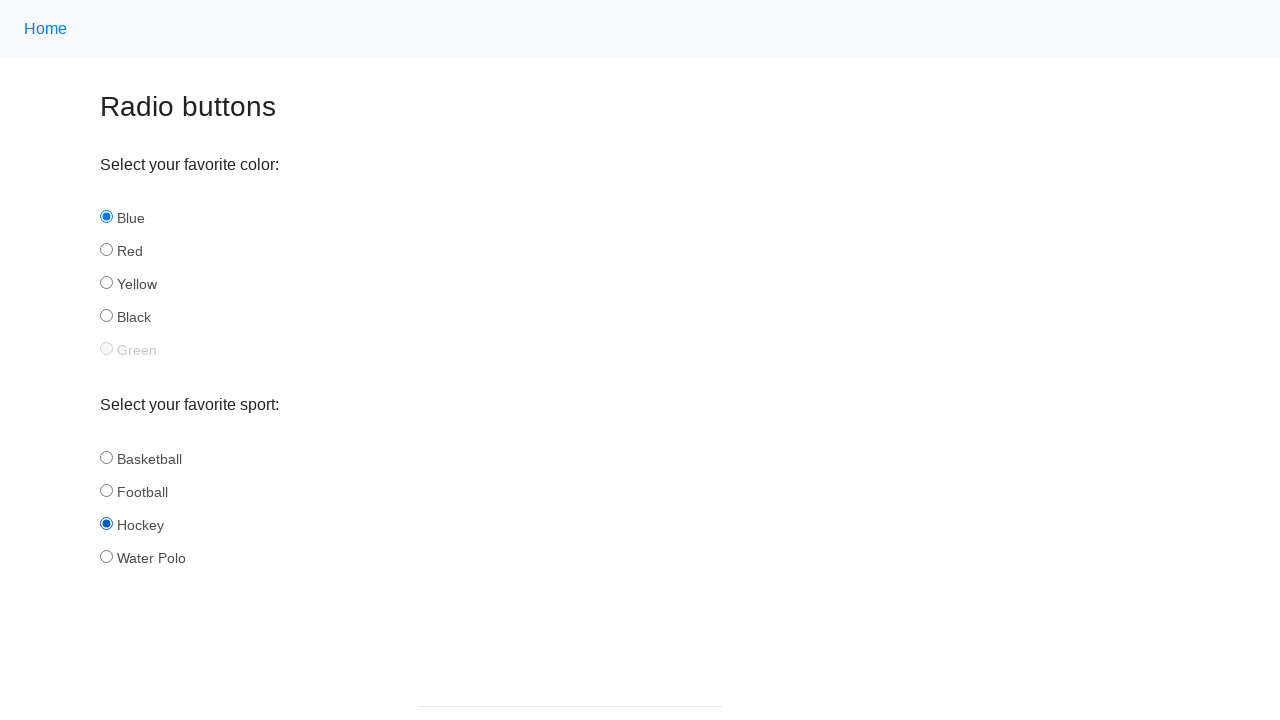

Verified hockey button is now selected after clicking
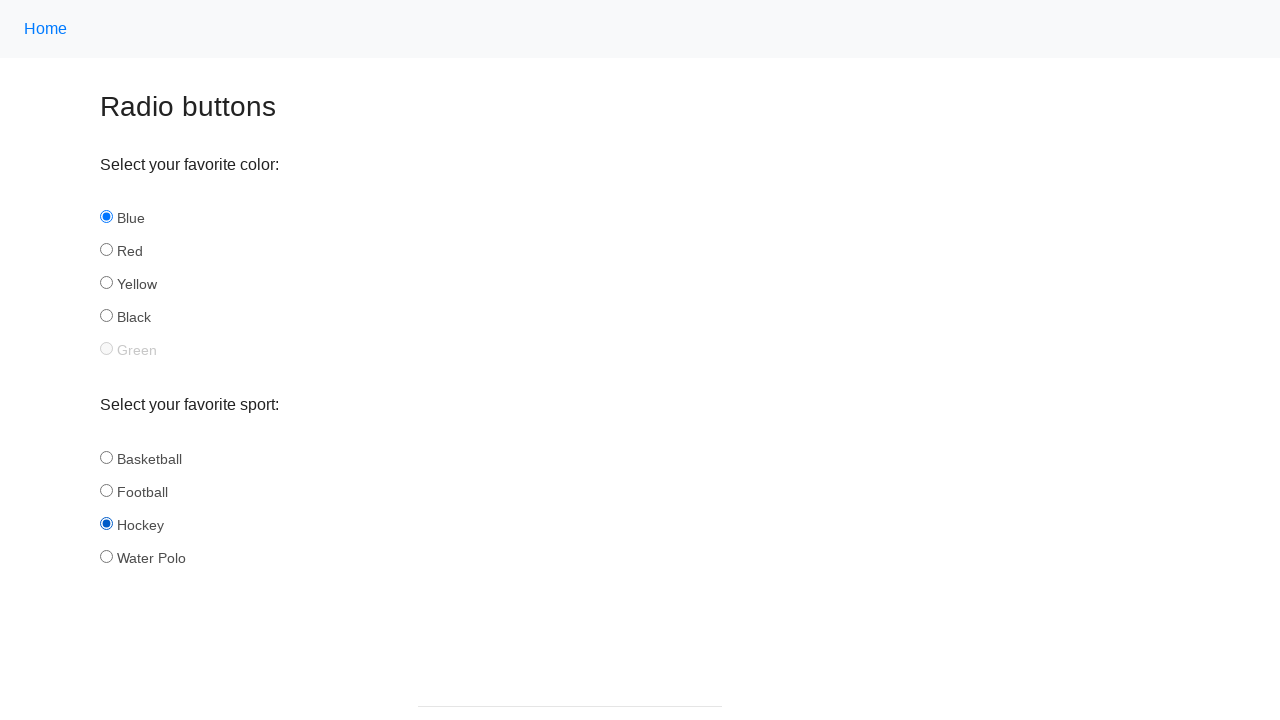

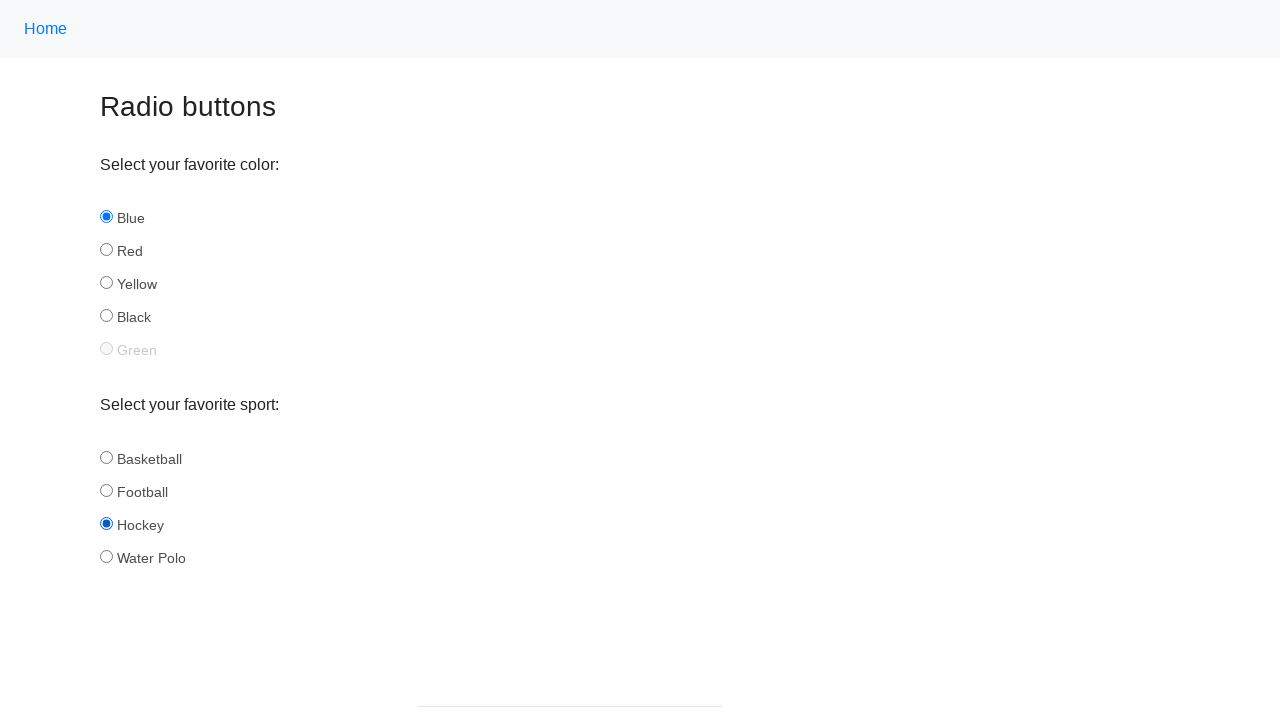